Tests dynamic controls functionality on a demo site by clicking a checkbox, removing it, and then adding it back, verifying the message displayed.

Starting URL: https://the-internet.herokuapp.com/

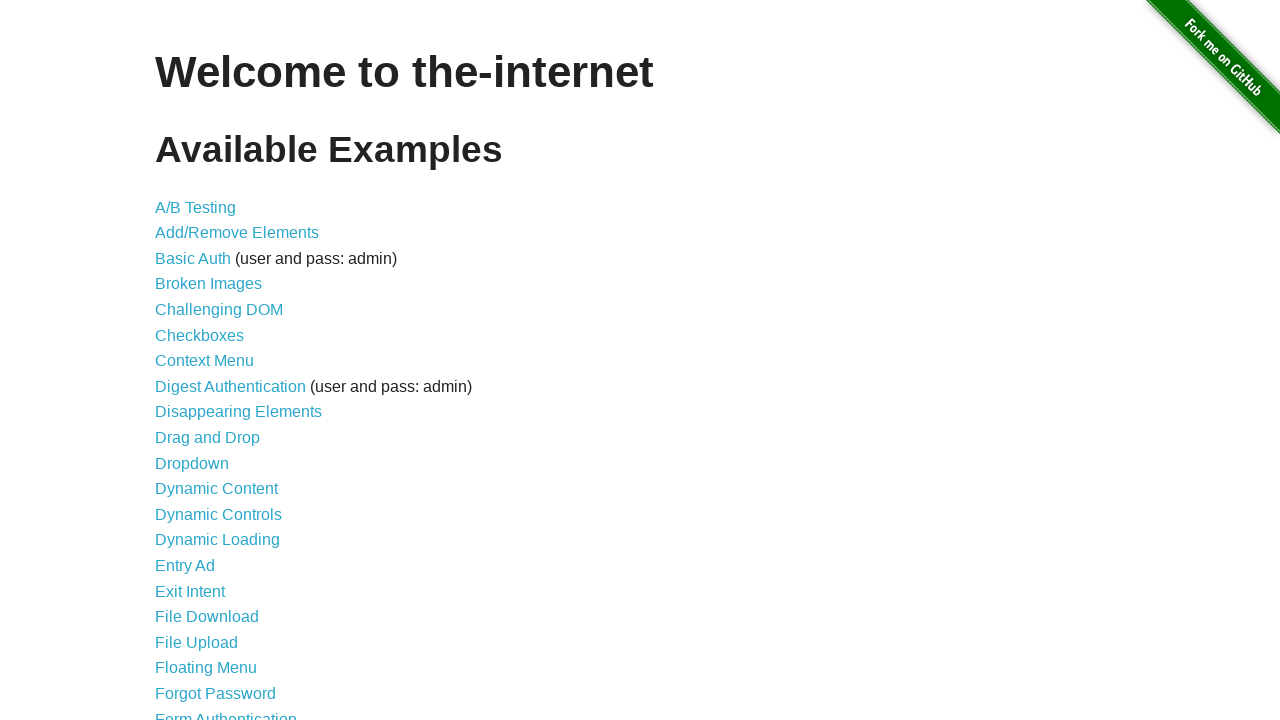

Clicked on 'Dynamic Controls' link at (218, 514) on text=Dynamic Controls
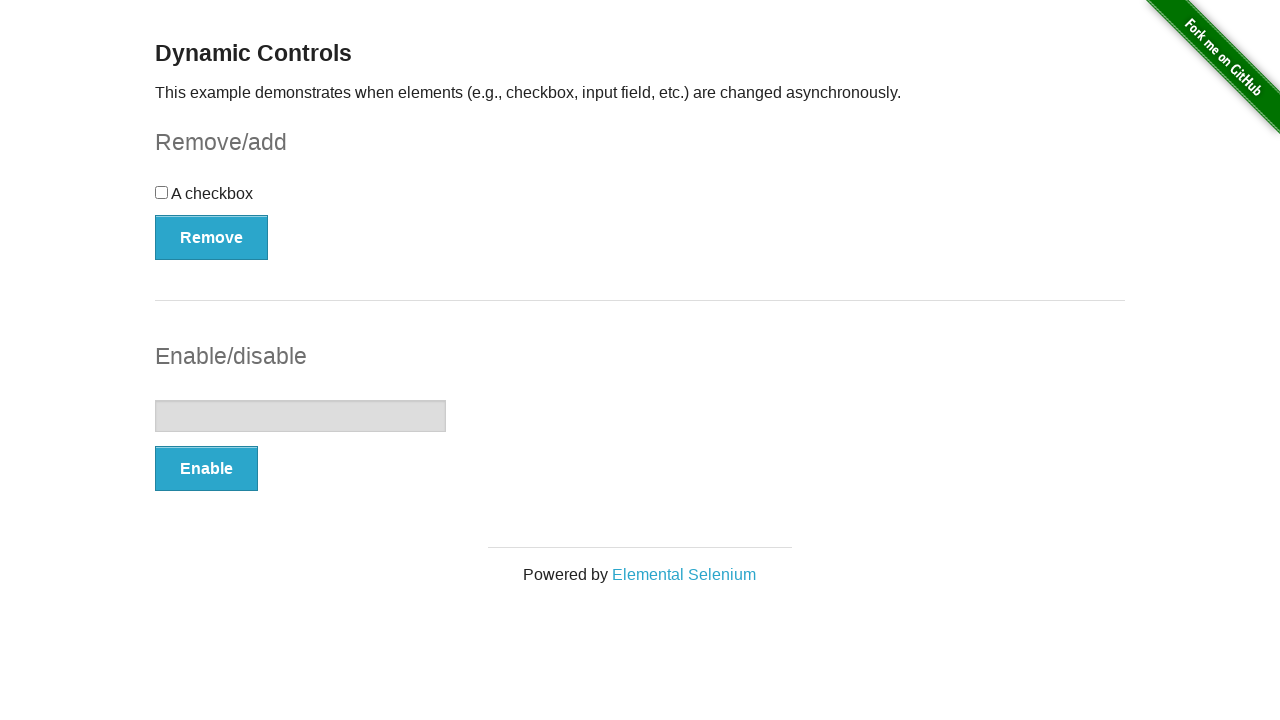

Checkbox element loaded
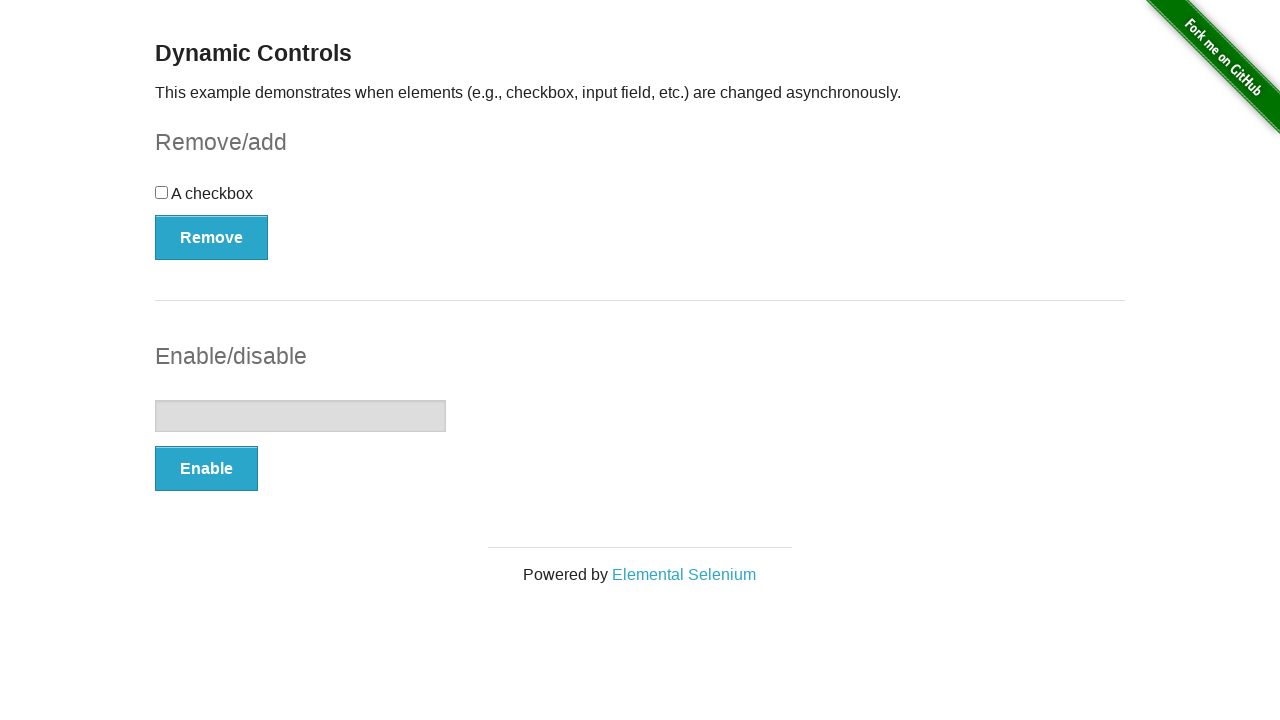

Clicked the checkbox at (162, 192) on input[type='checkbox']
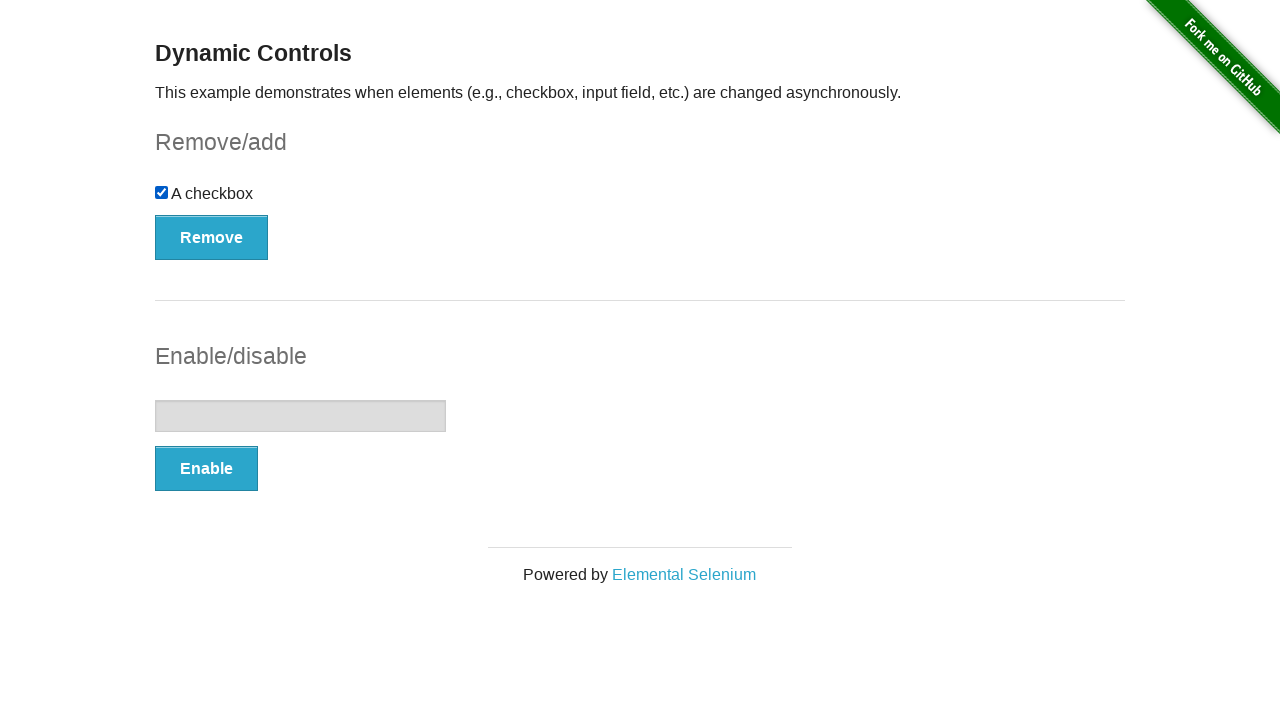

Clicked the 'Remove' button at (212, 237) on button:has-text('Remove')
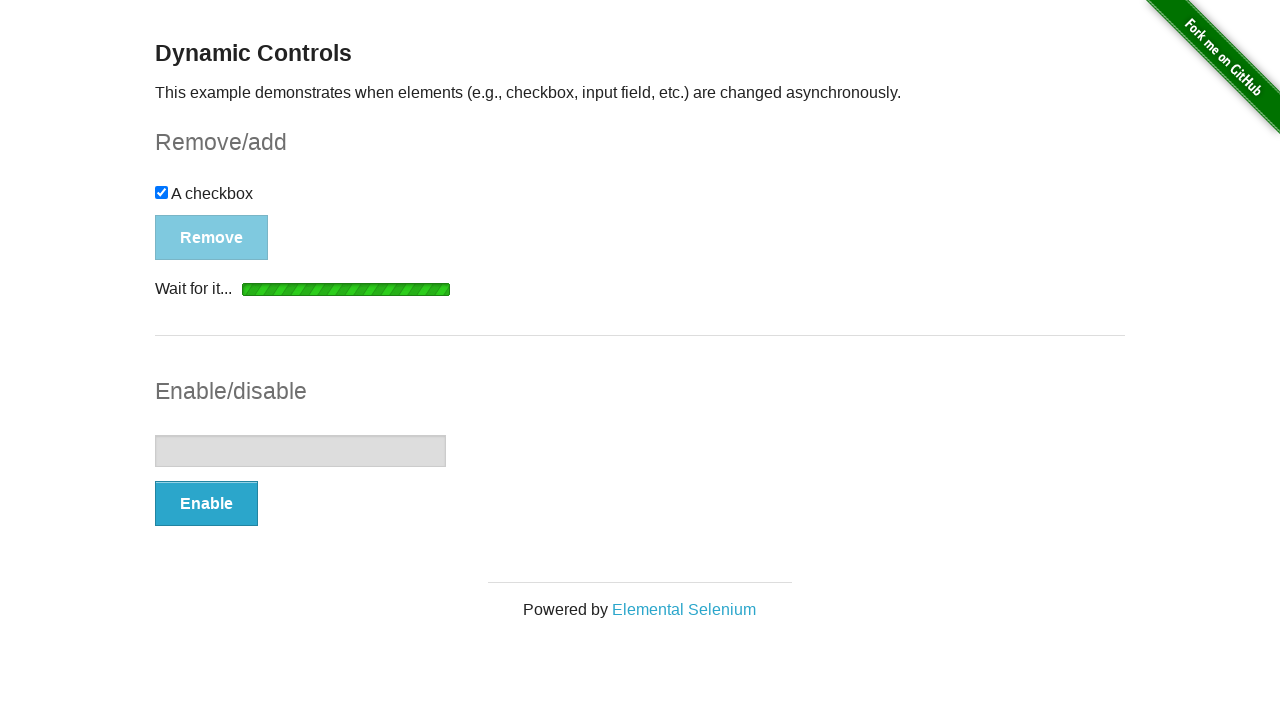

Checkbox removal completed and 'Add' button appeared
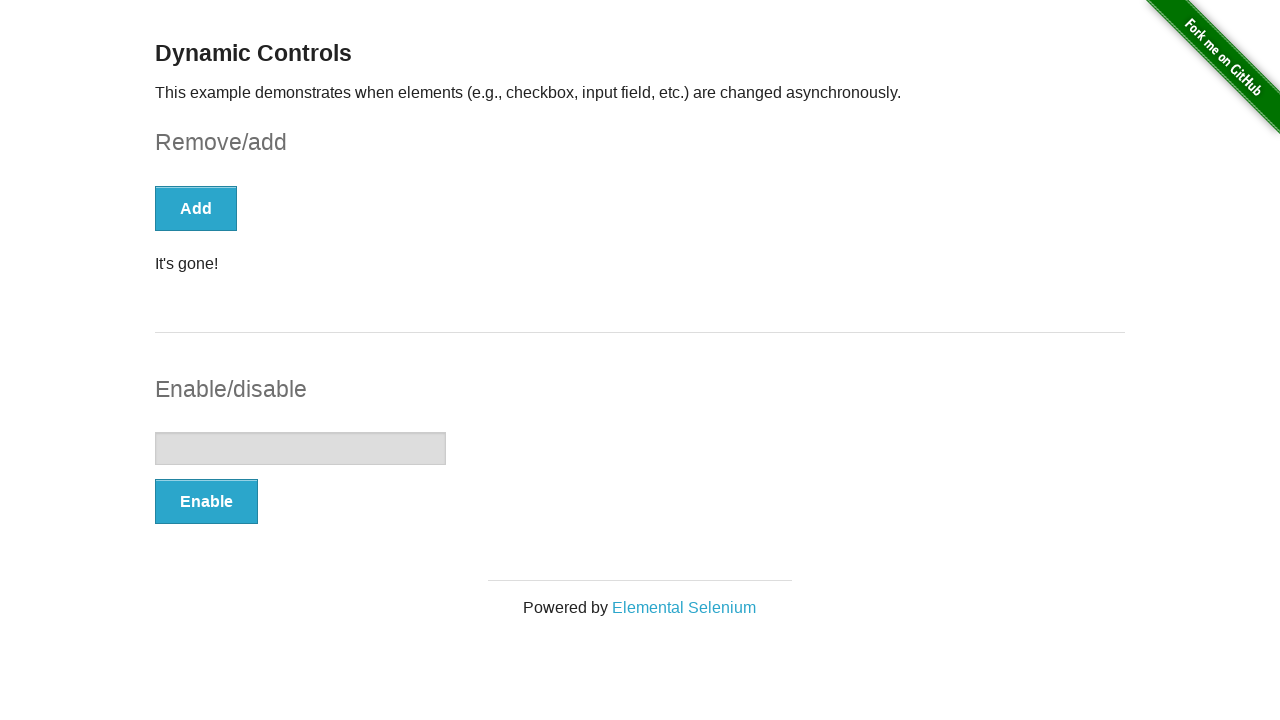

Clicked the 'Add' button to restore the checkbox at (196, 208) on button:has-text('Add')
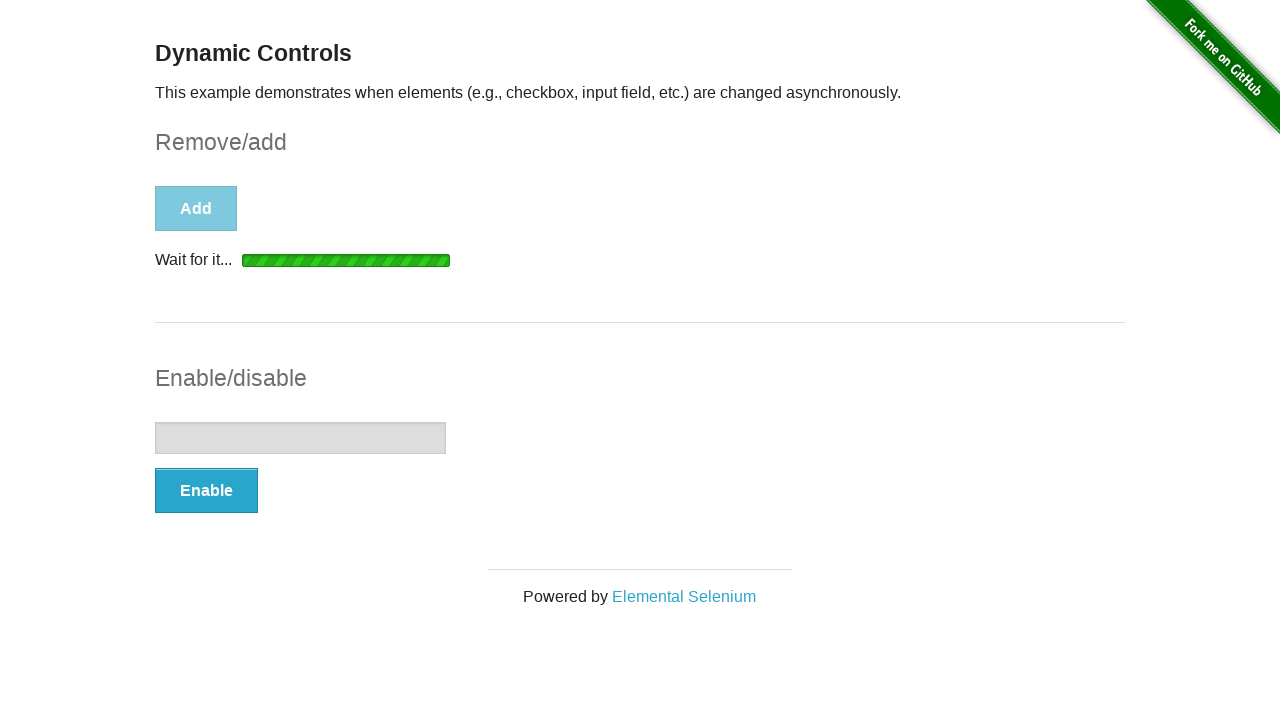

Message element appeared after adding checkbox back
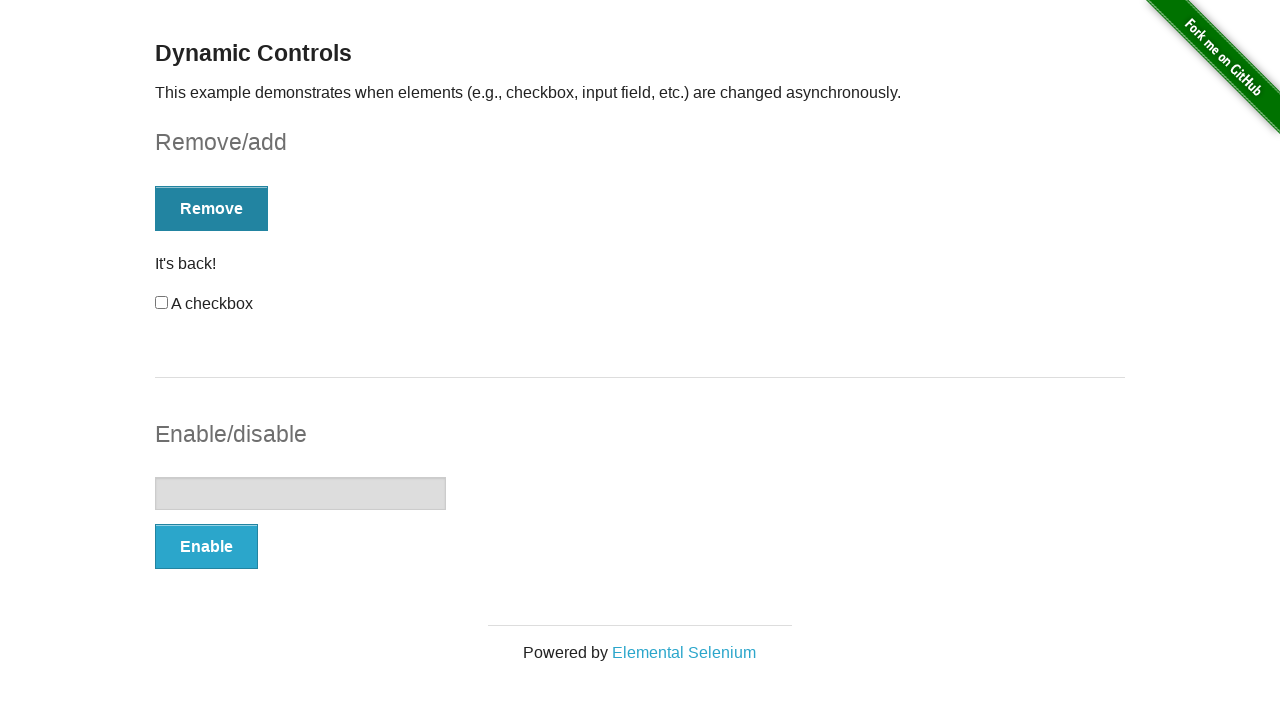

Message displayed: It's back!
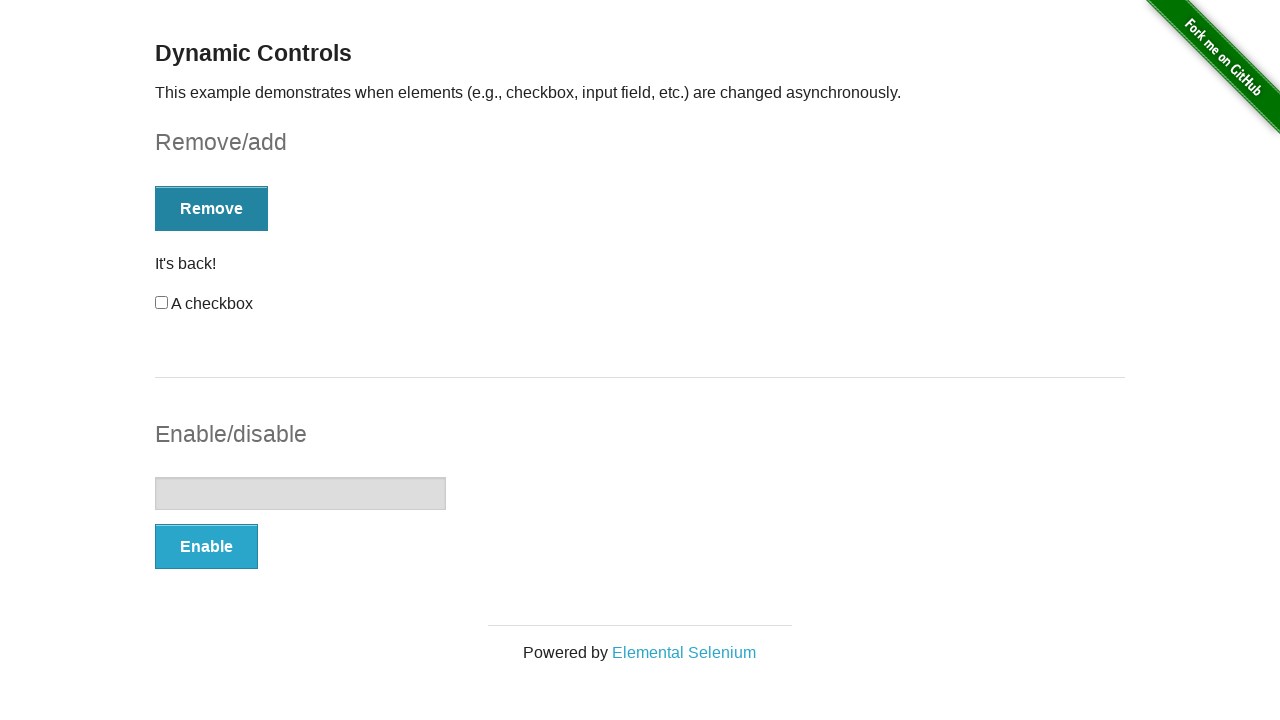

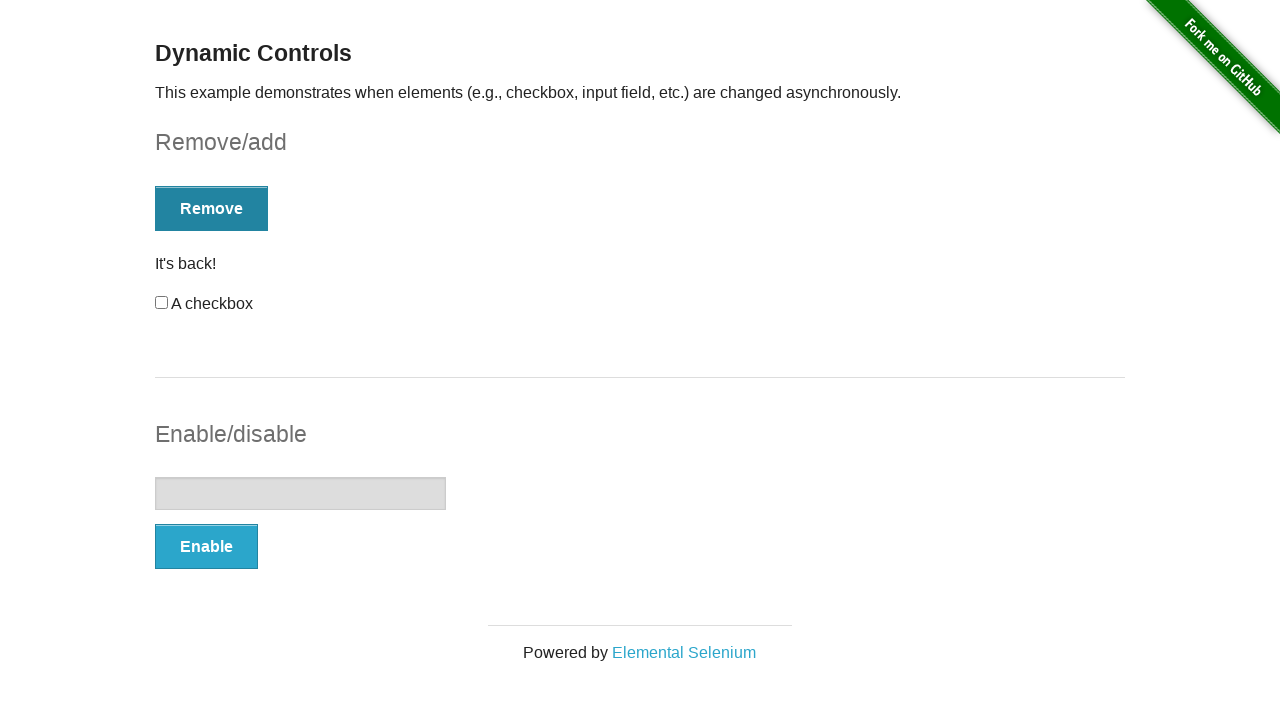